Tests that the text input field is cleared after adding a todo item

Starting URL: https://demo.playwright.dev/todomvc

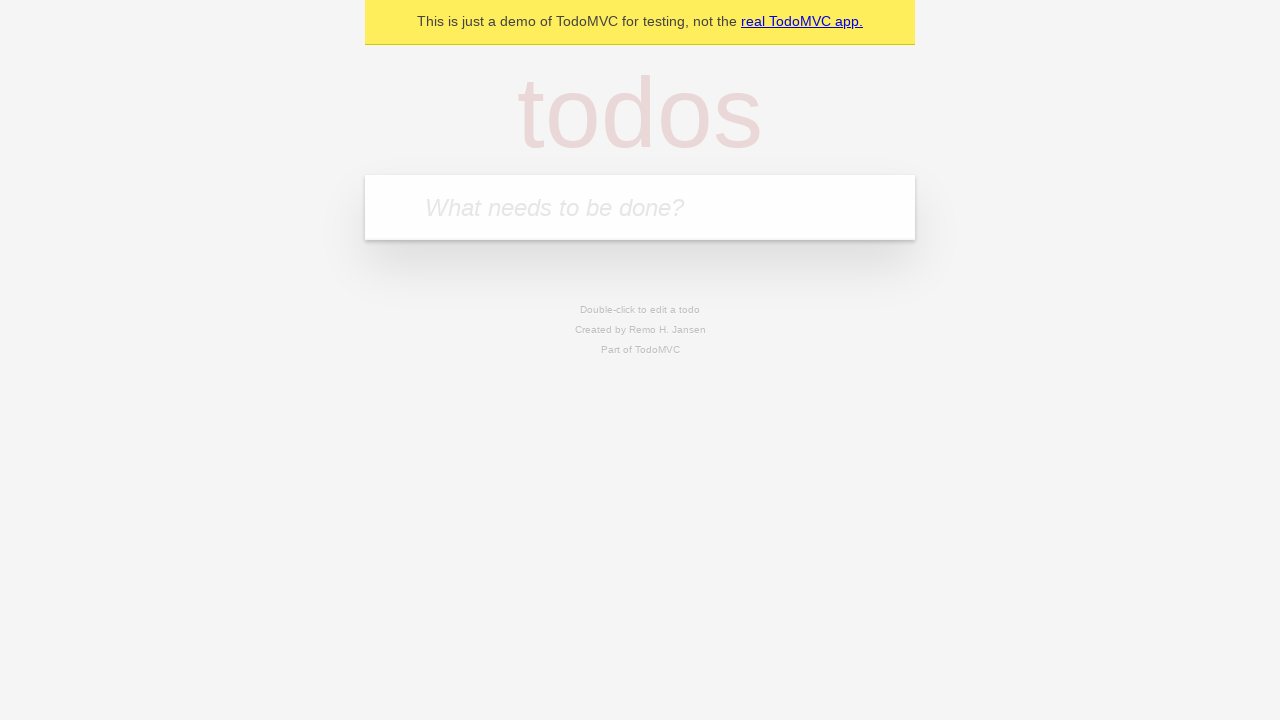

Filled todo input field with 'buy some cheese' on .new-todo
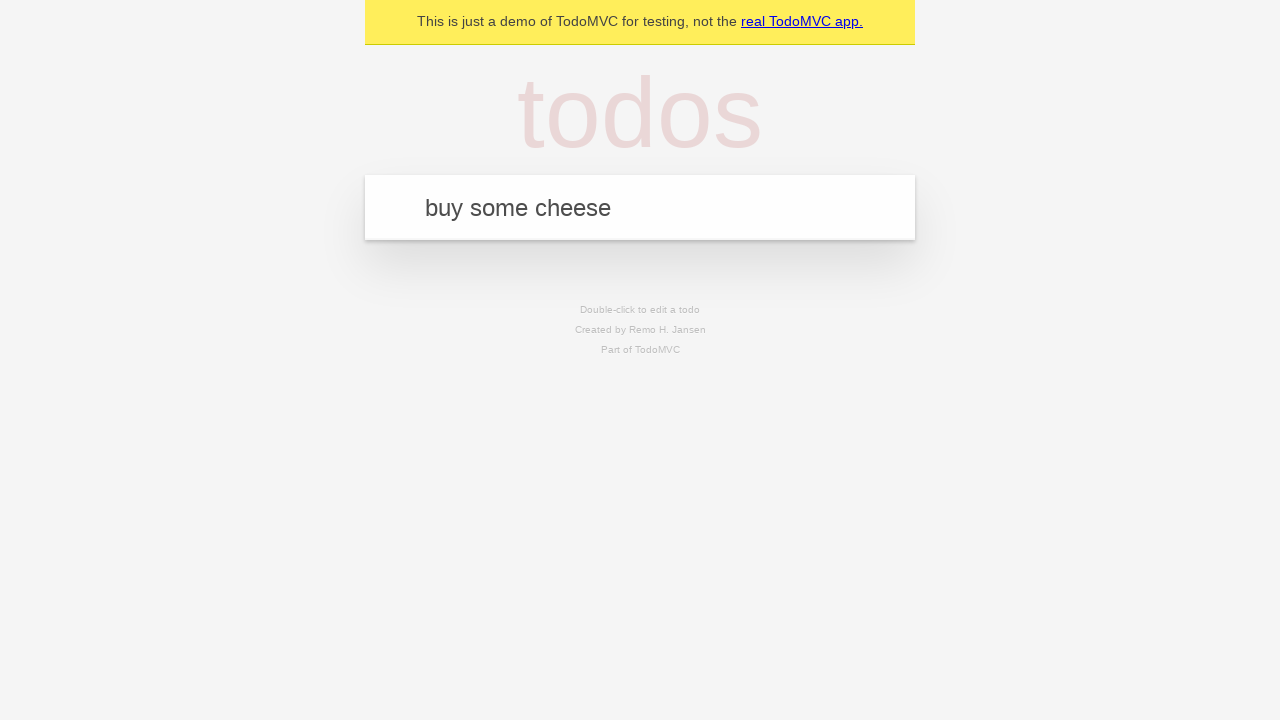

Pressed Enter to add todo item on .new-todo
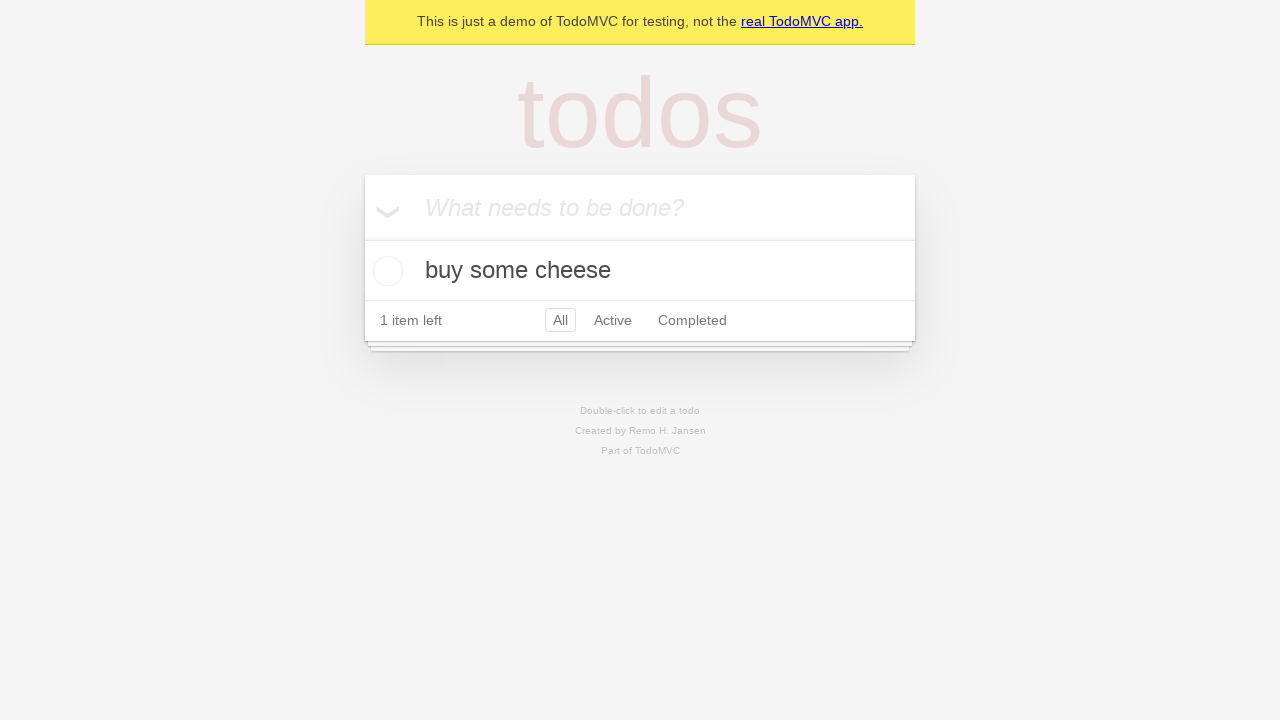

Todo item appeared in the list
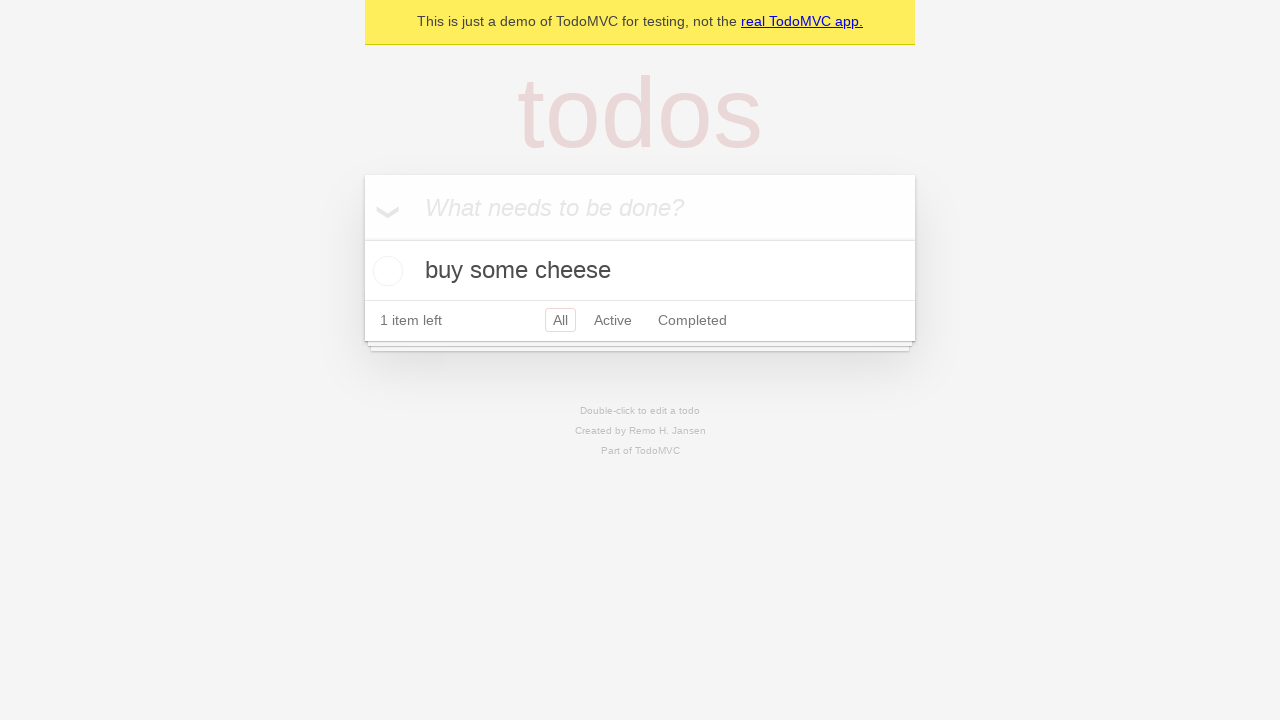

Verified text input field is cleared after adding item
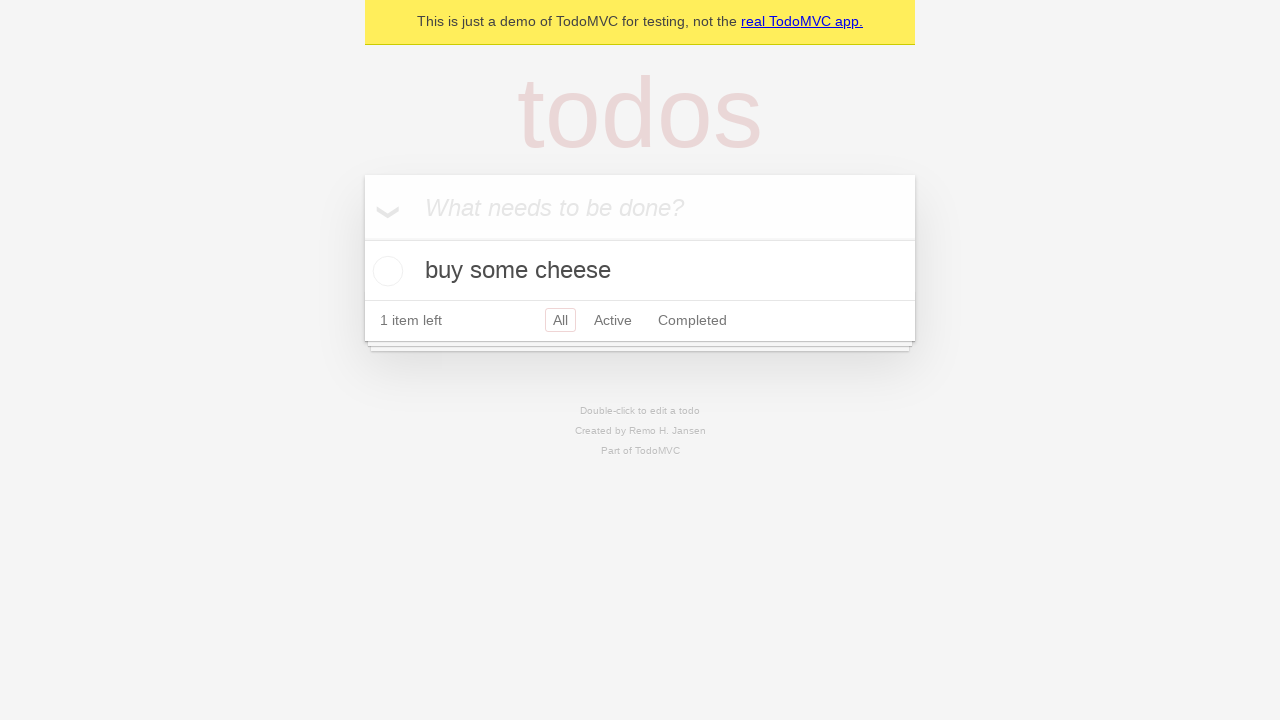

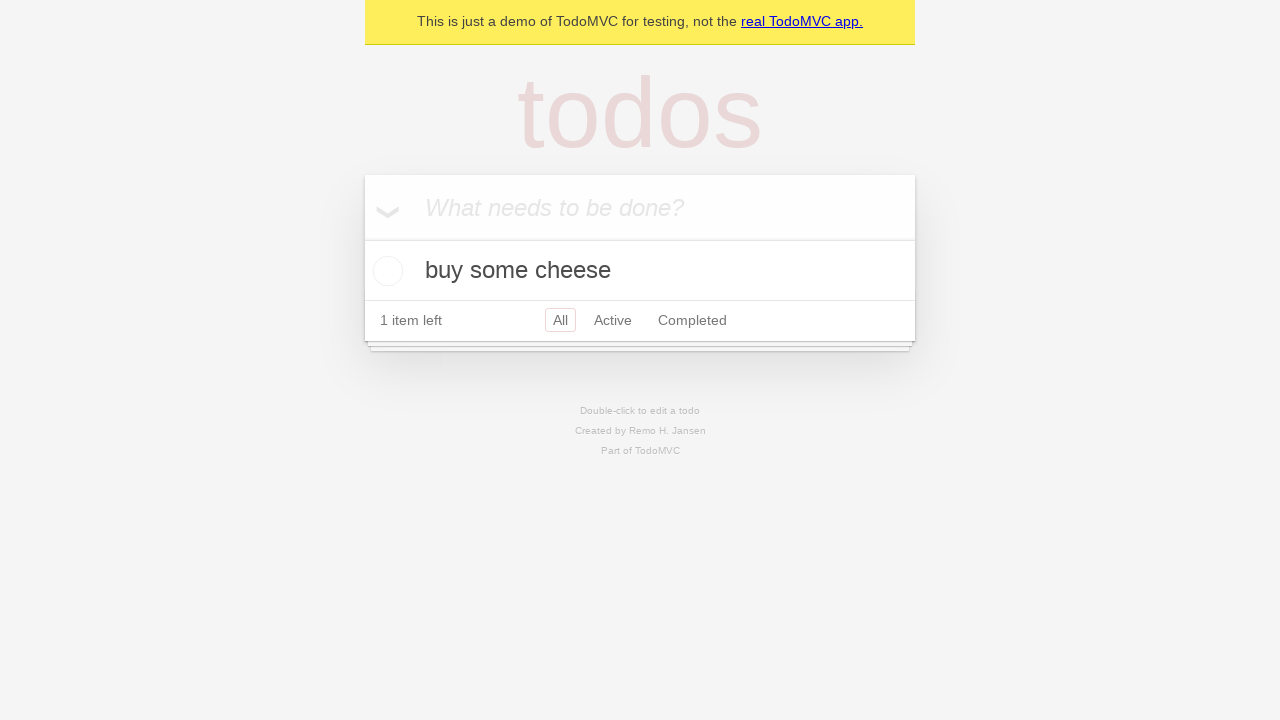